Tests error handling by navigating to a non-existing product ID and verifying that the system displays an appropriate error message

Starting URL: https://www.demoblaze.com/prod.html?idp_=8

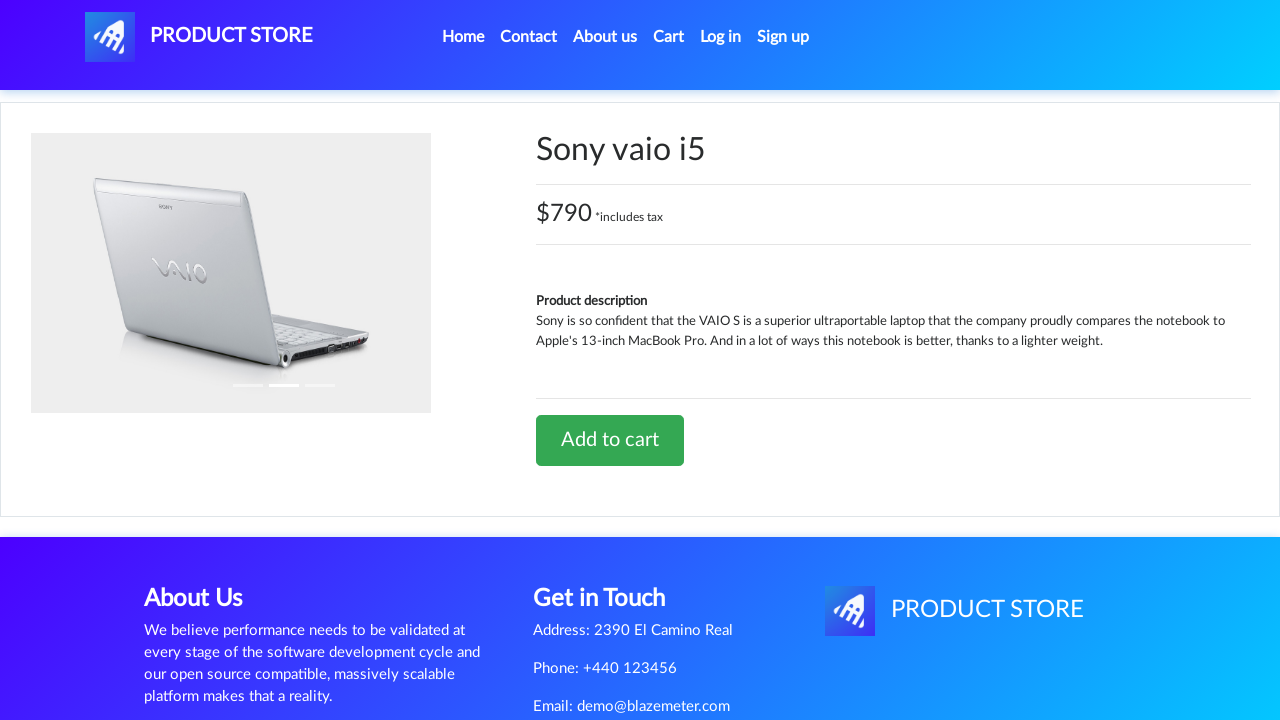

Navigated to non-existing product ID 909
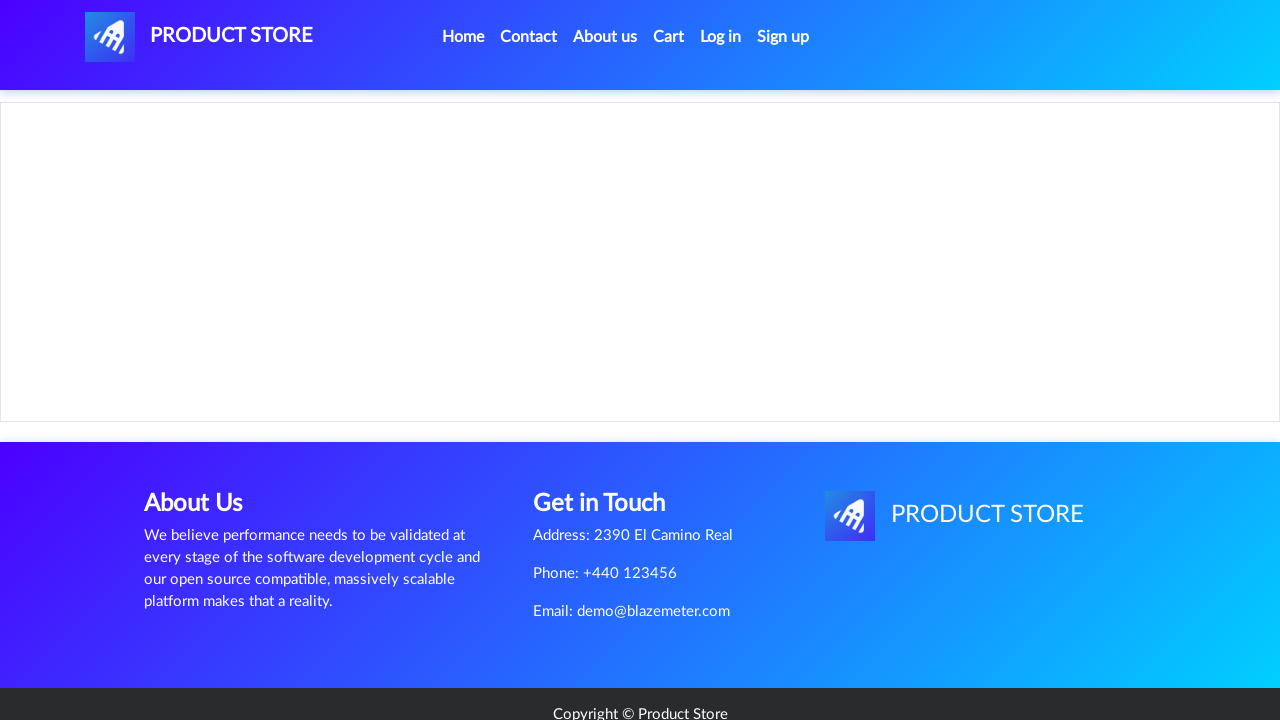

Waited for error message to appear with undefined text
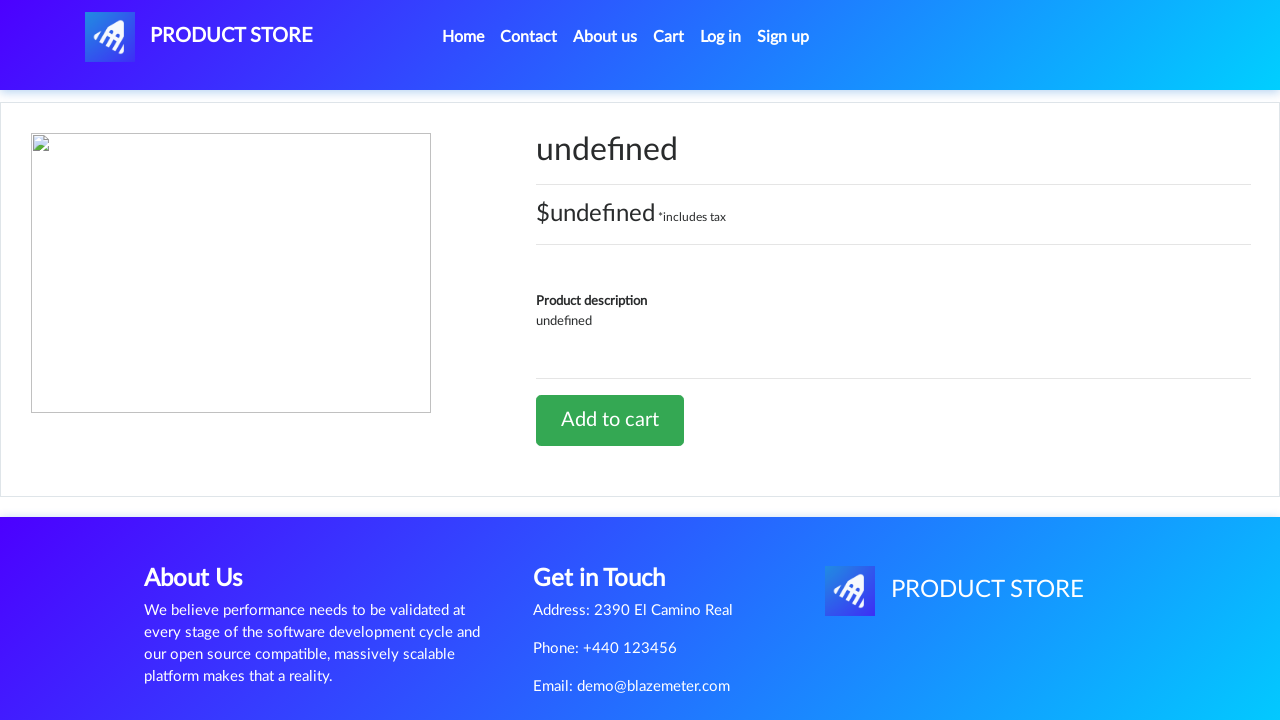

Verified that 'undefined' error message is present in page content
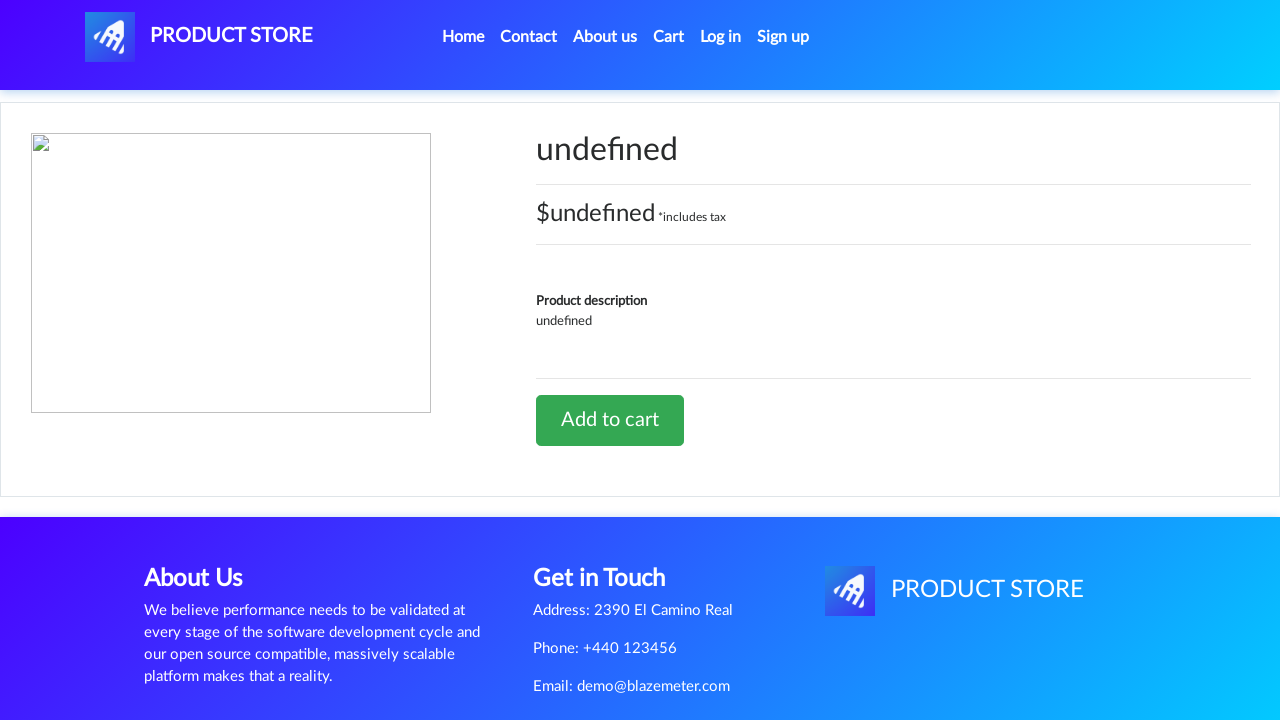

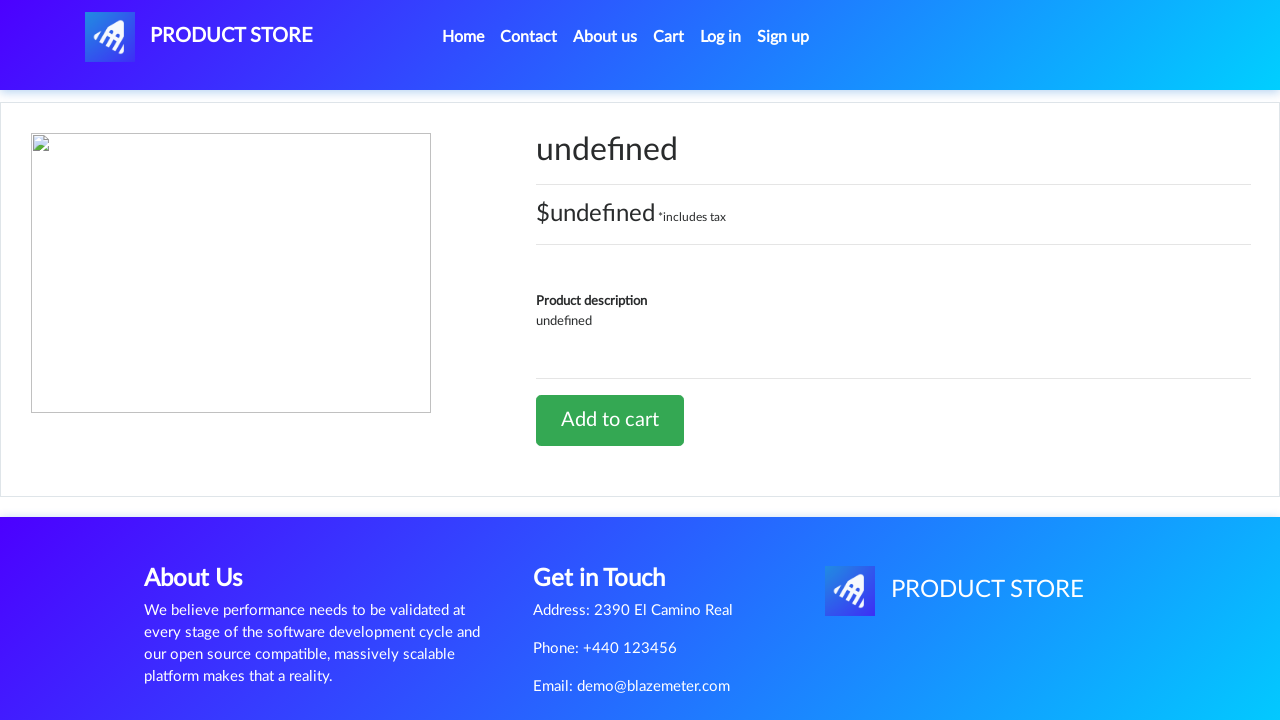